Navigates to a Calendly scheduling page and waits for the calendar component to load, verifying the page renders correctly.

Starting URL: https://calendly.com/zerostep-test/test-calendly

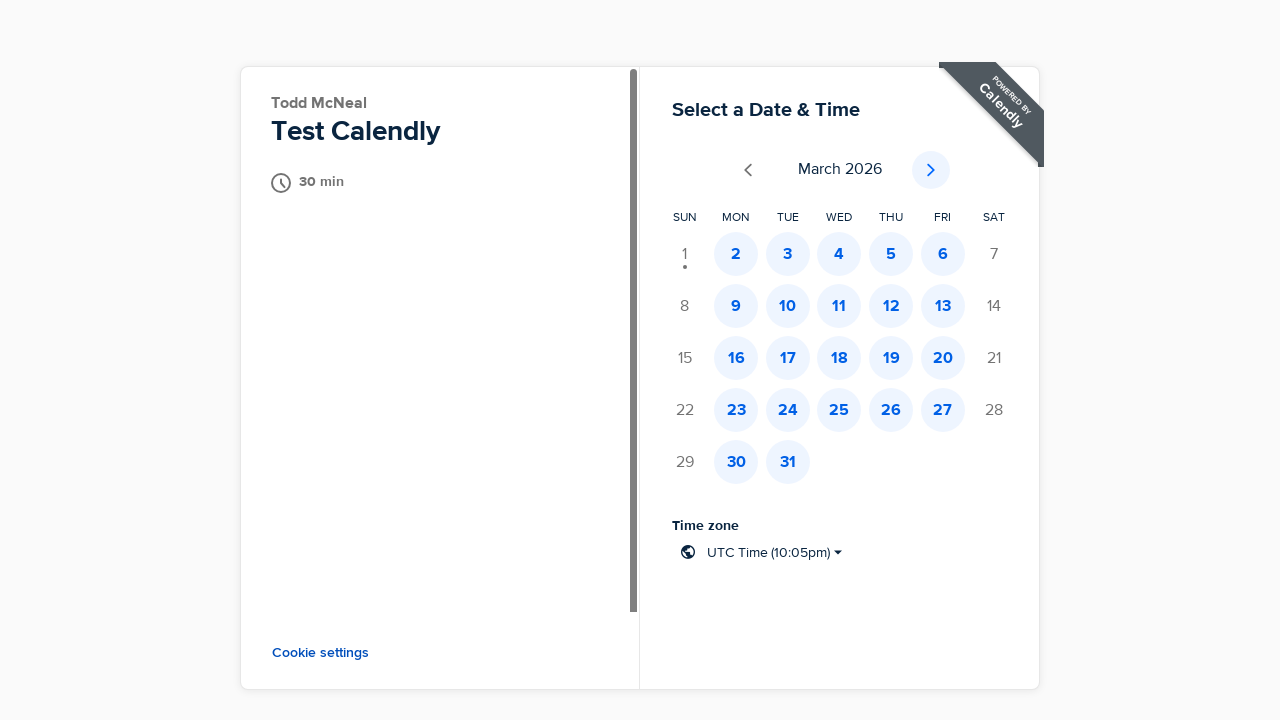

Navigated to Calendly scheduling page
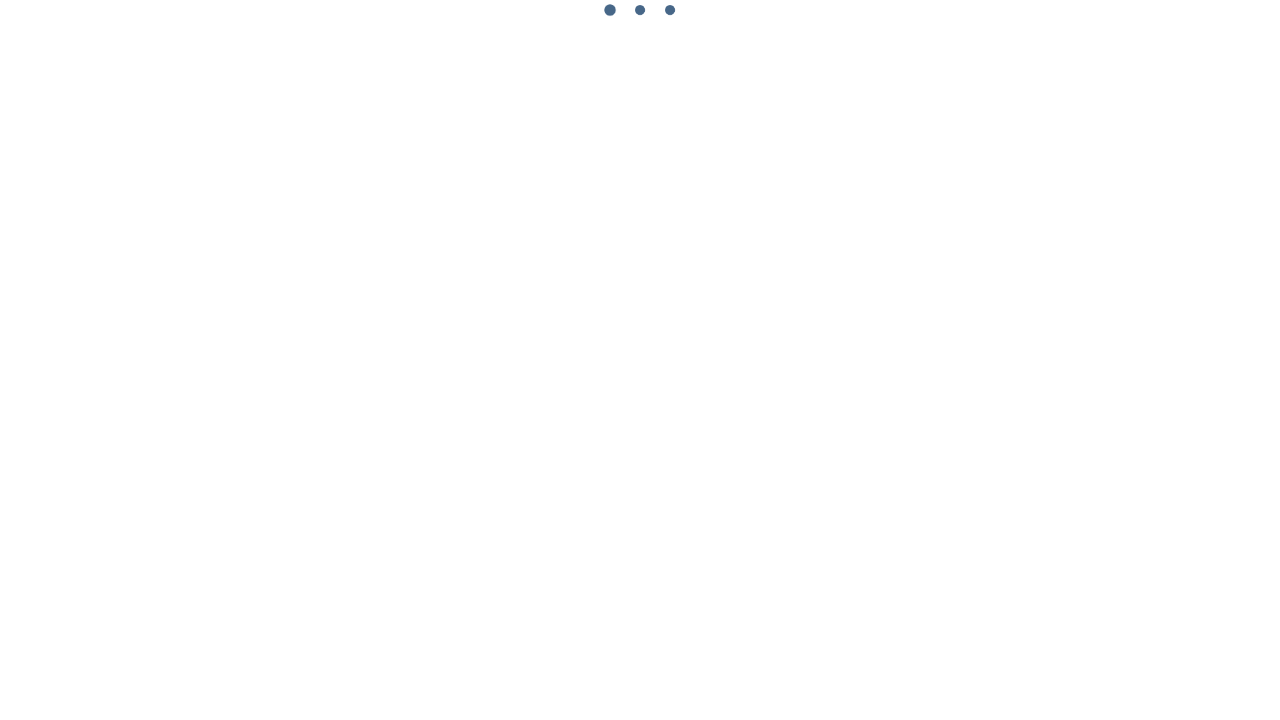

Calendar component loaded successfully
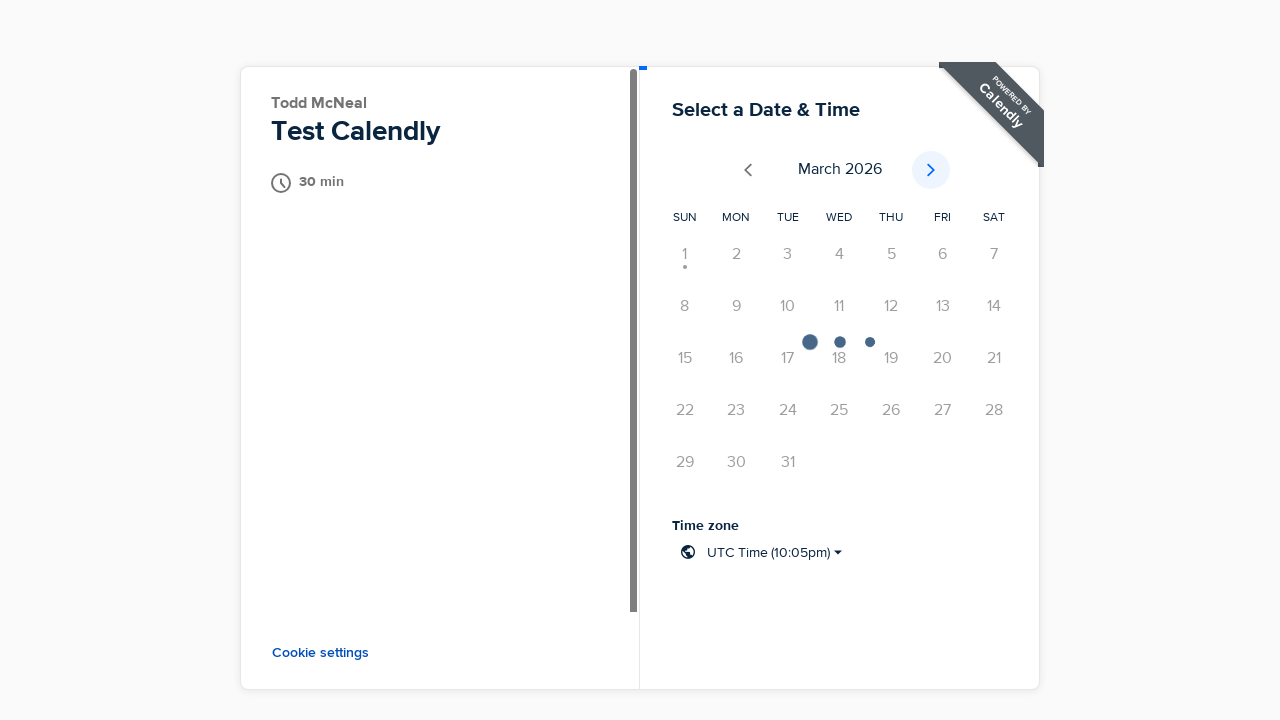

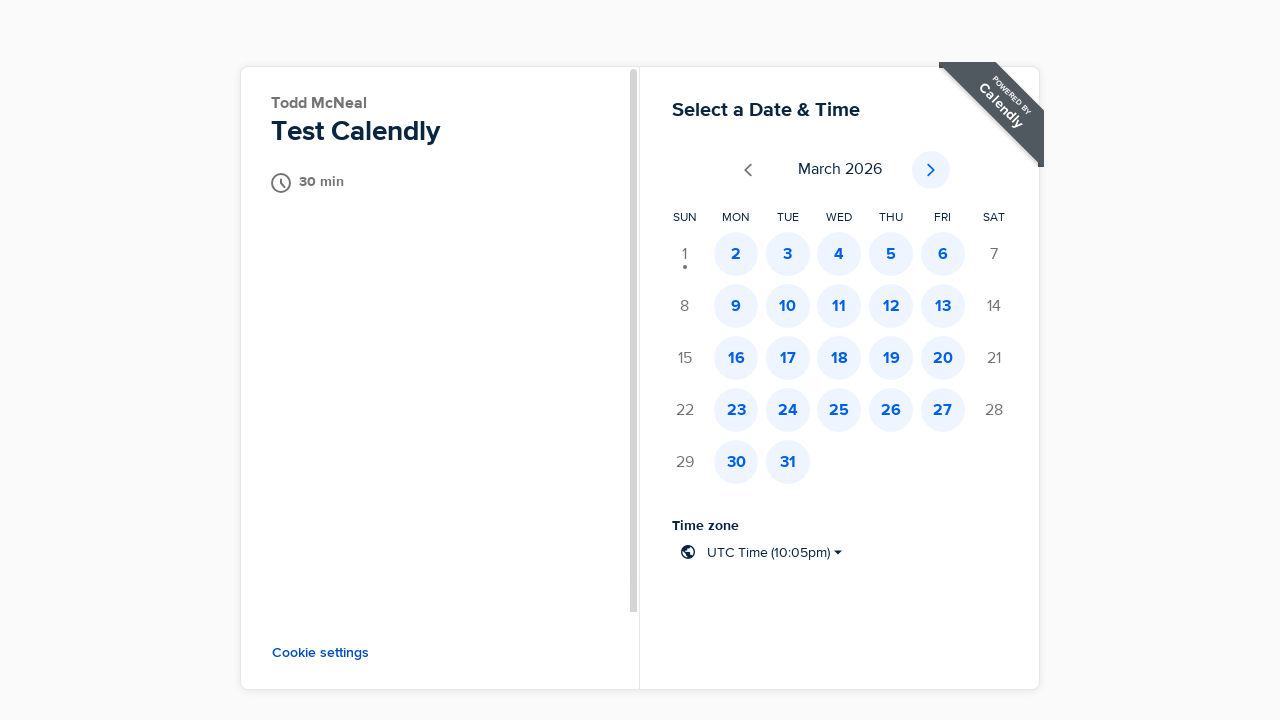